Tests divide by zero error handling by attempting to divide a number by zero and verifying error message

Starting URL: https://testsheepnz.github.io/BasicCalculator.html

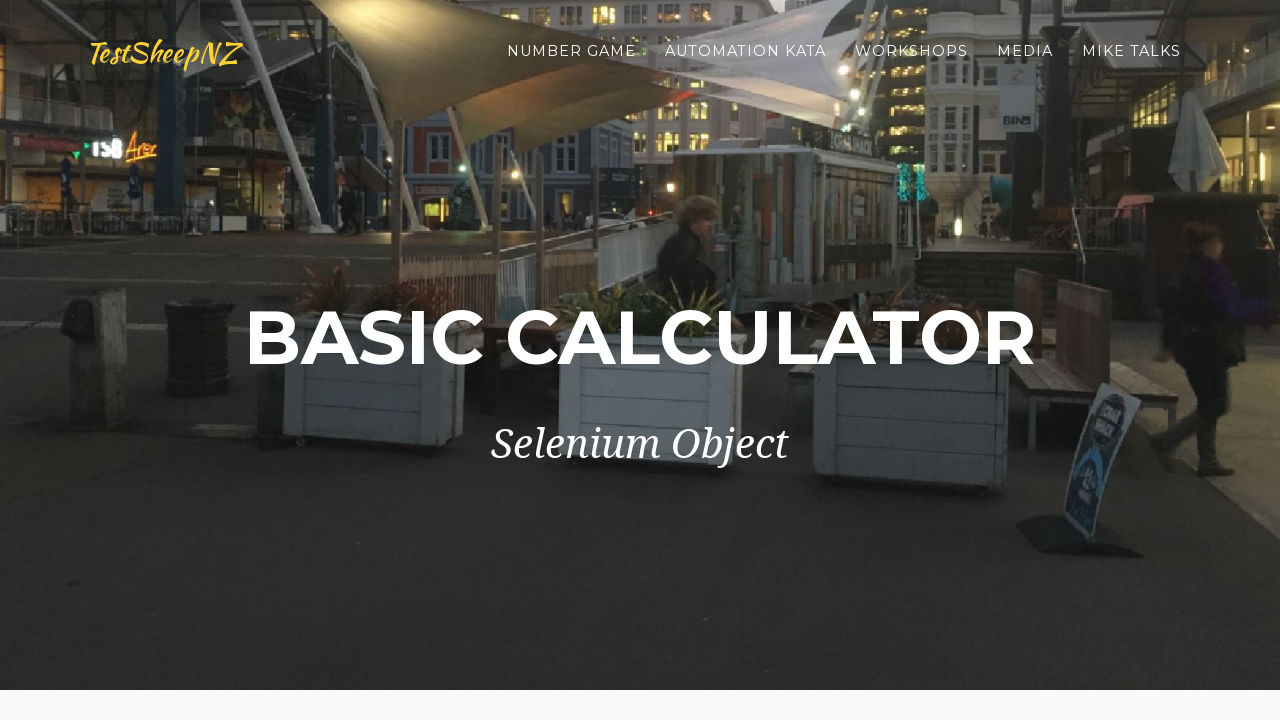

Selected 'Divide' operation from dropdown on #selectOperationDropdown
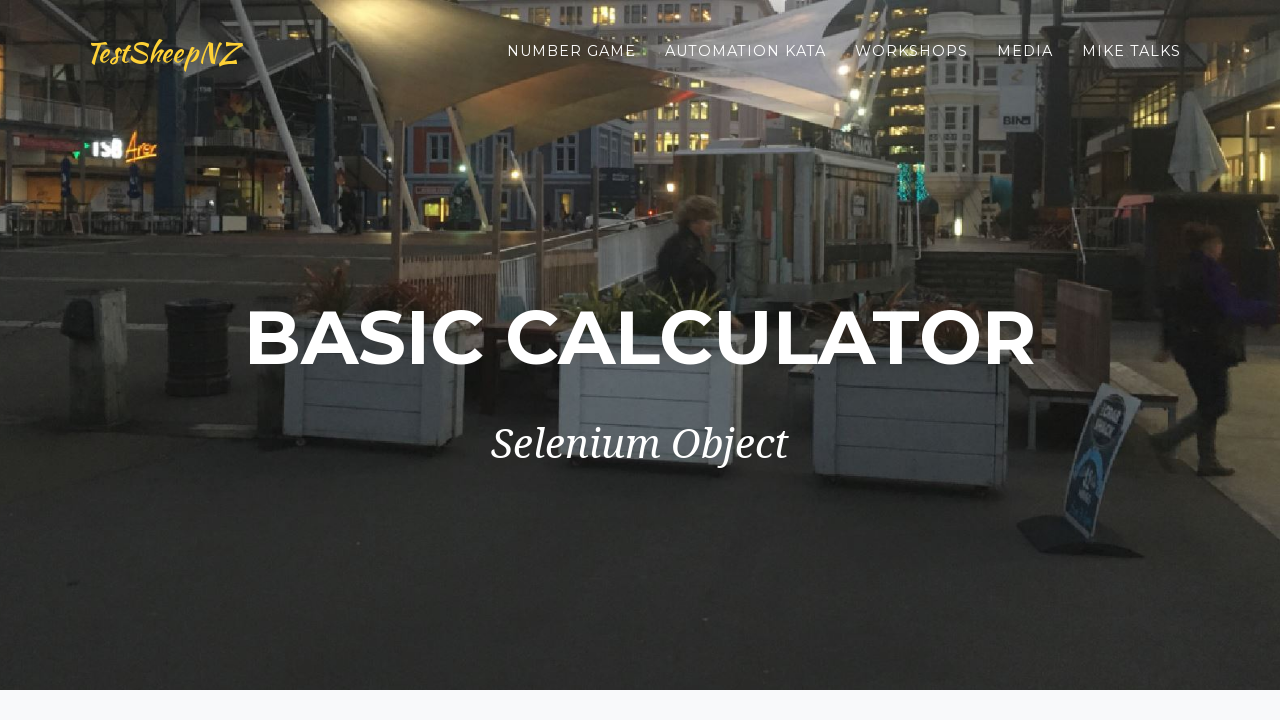

Entered '6' in first number field on #number1Field
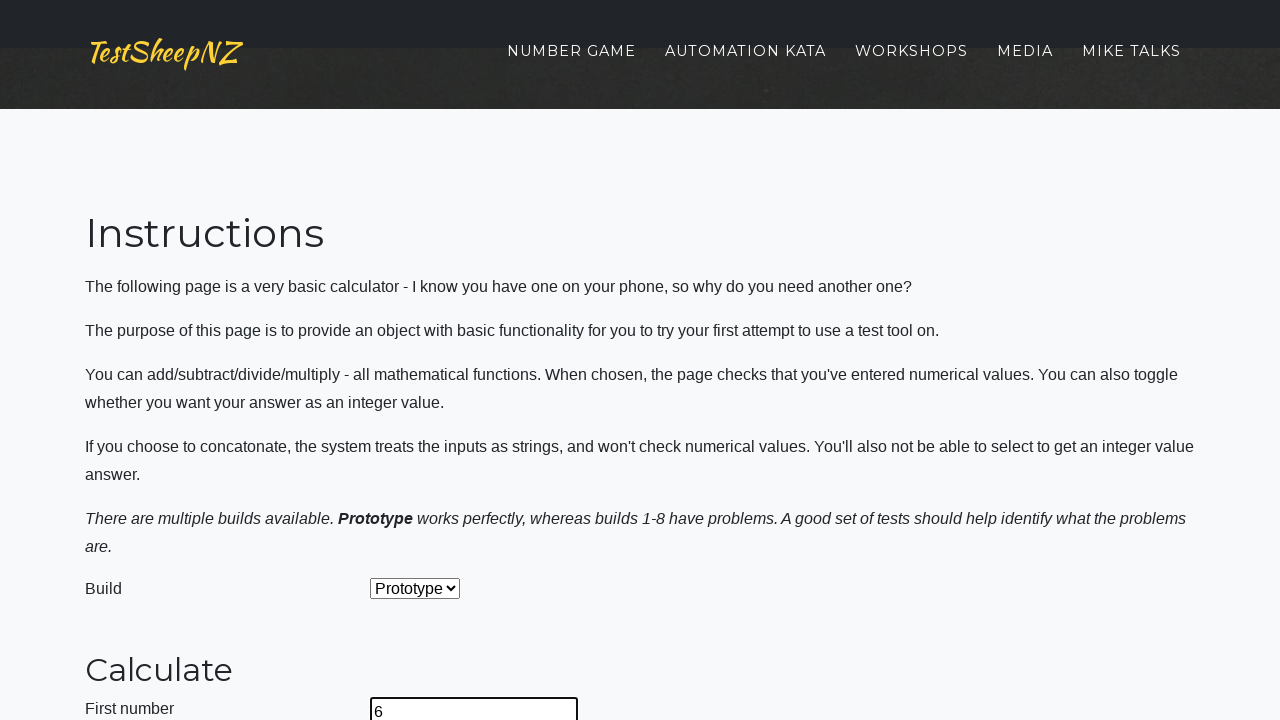

Entered '0' in second number field on #number2Field
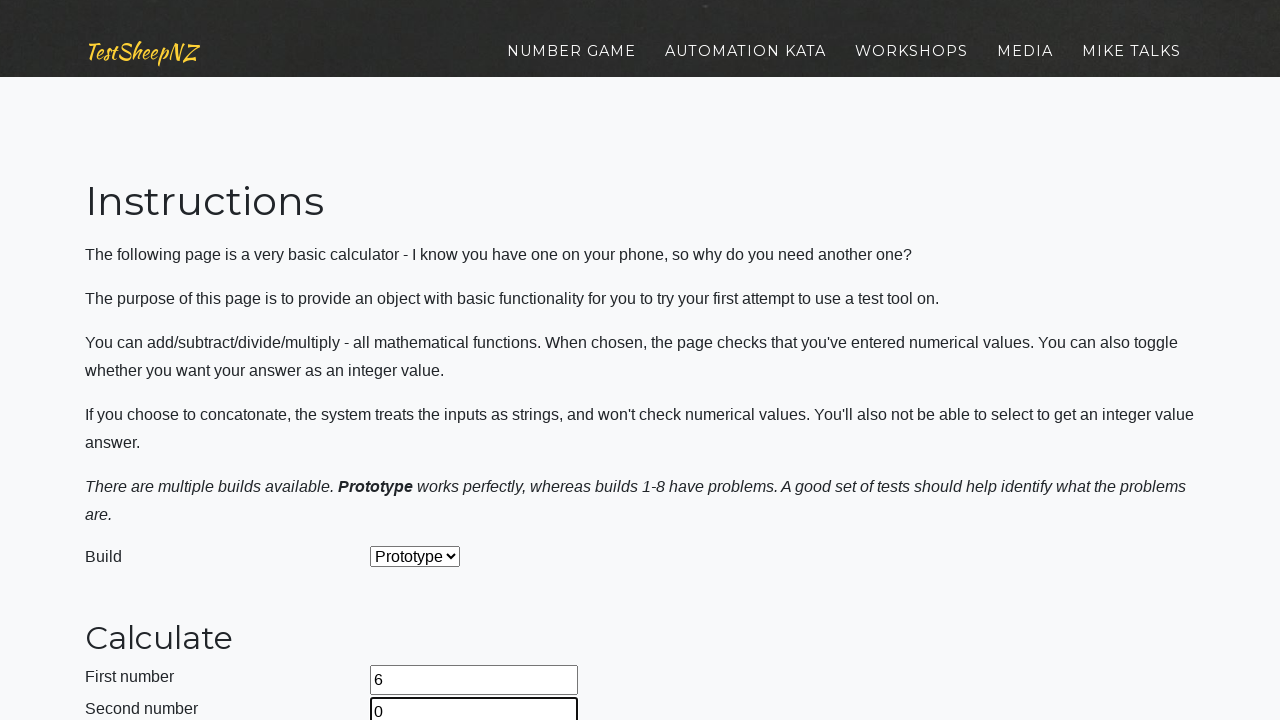

Clicked calculate button at (422, 361) on #calculateButton
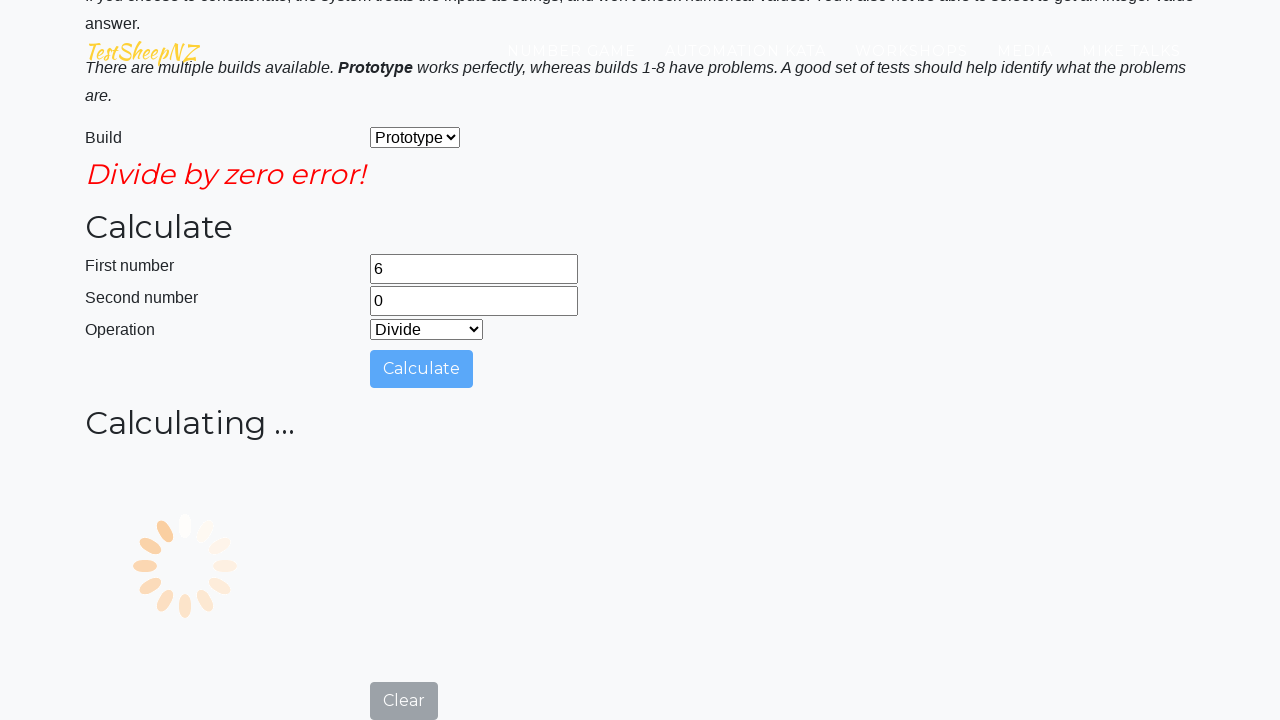

Error message field appeared
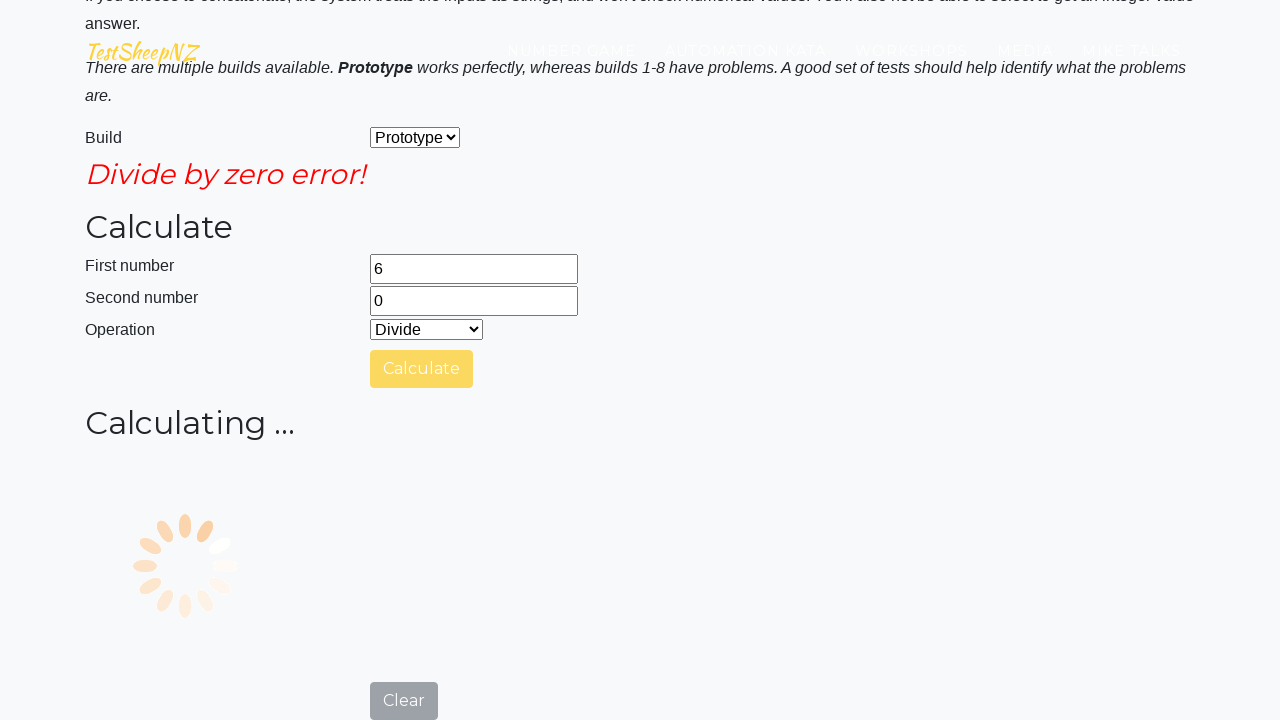

Retrieved error message: 'Divide by zero error!'
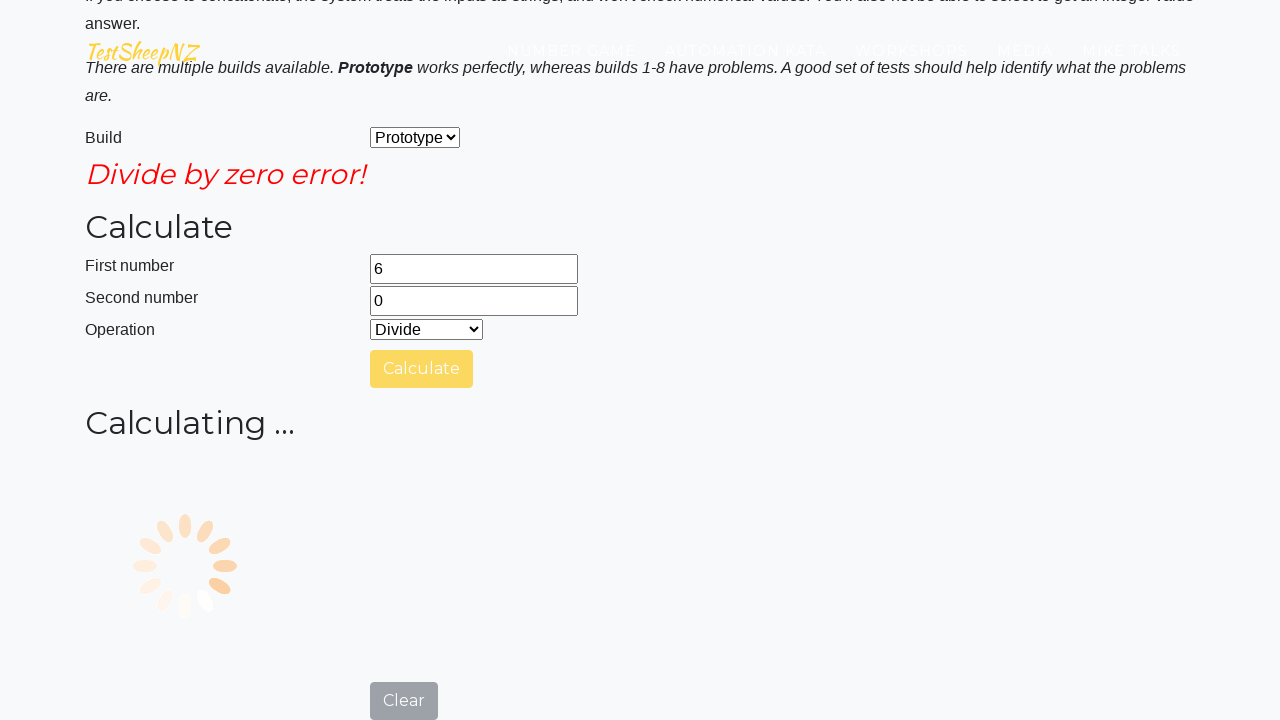

Verified error message equals 'Divide by zero error!'
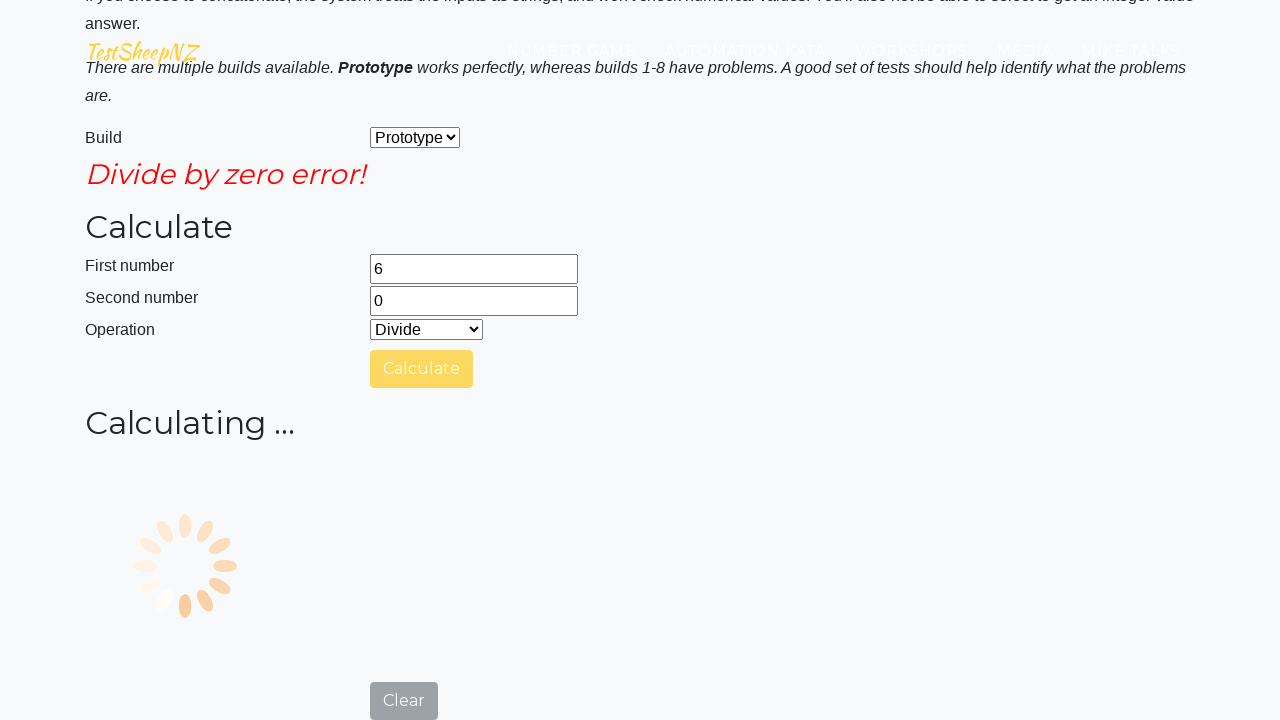

Verified error message field is visible
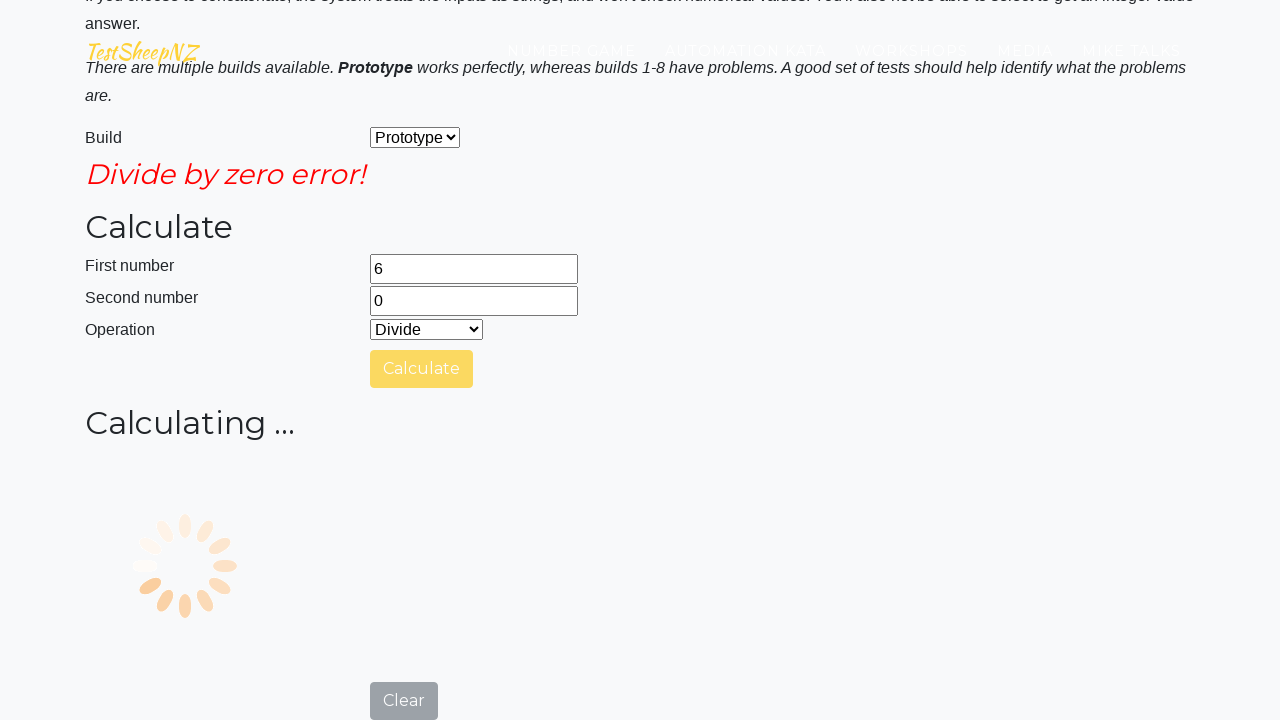

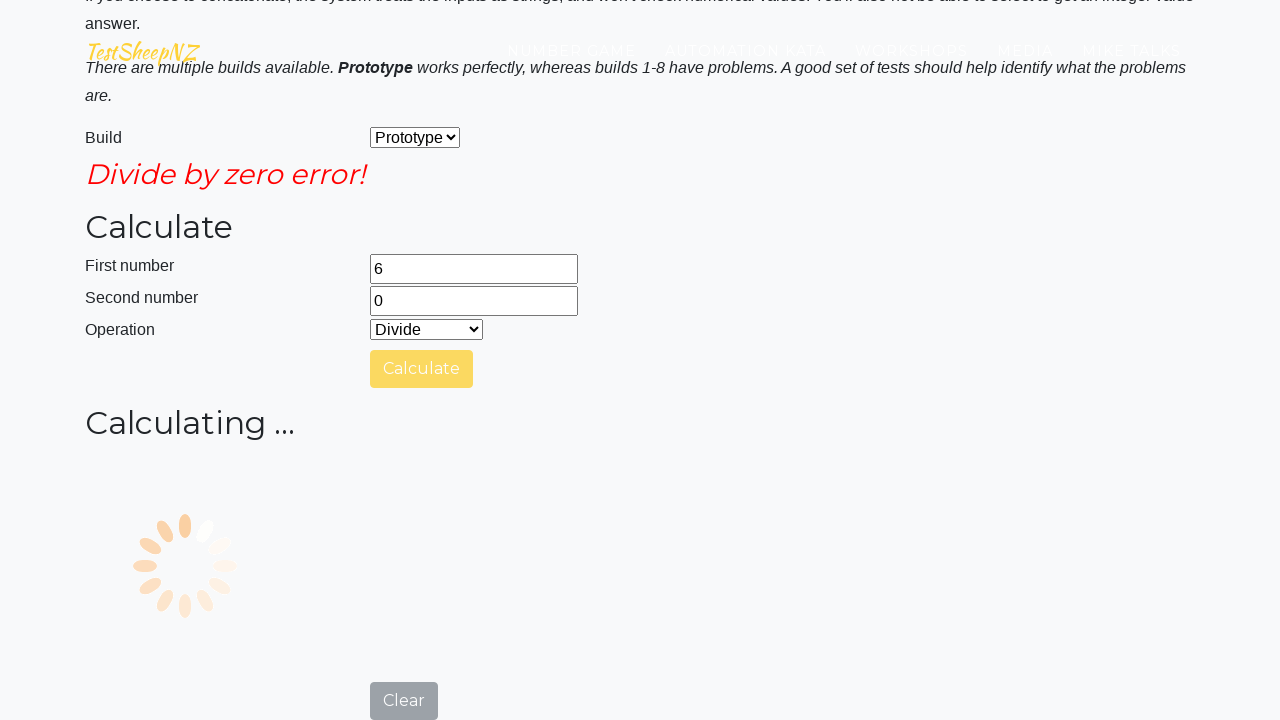